Tests a page with delayed element visibility by waiting for a button to become clickable, clicking it, and verifying a success message appears

Starting URL: http://suninjuly.github.io/wait2.html

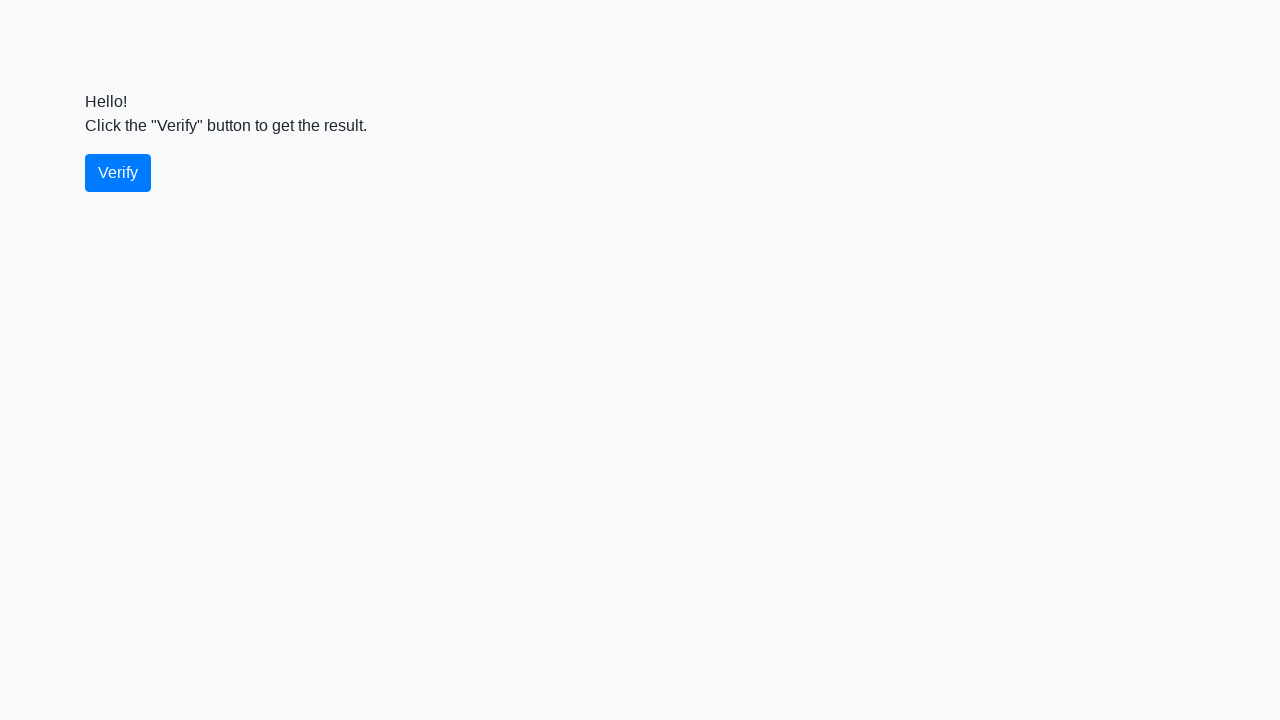

Navigated to wait2.html page
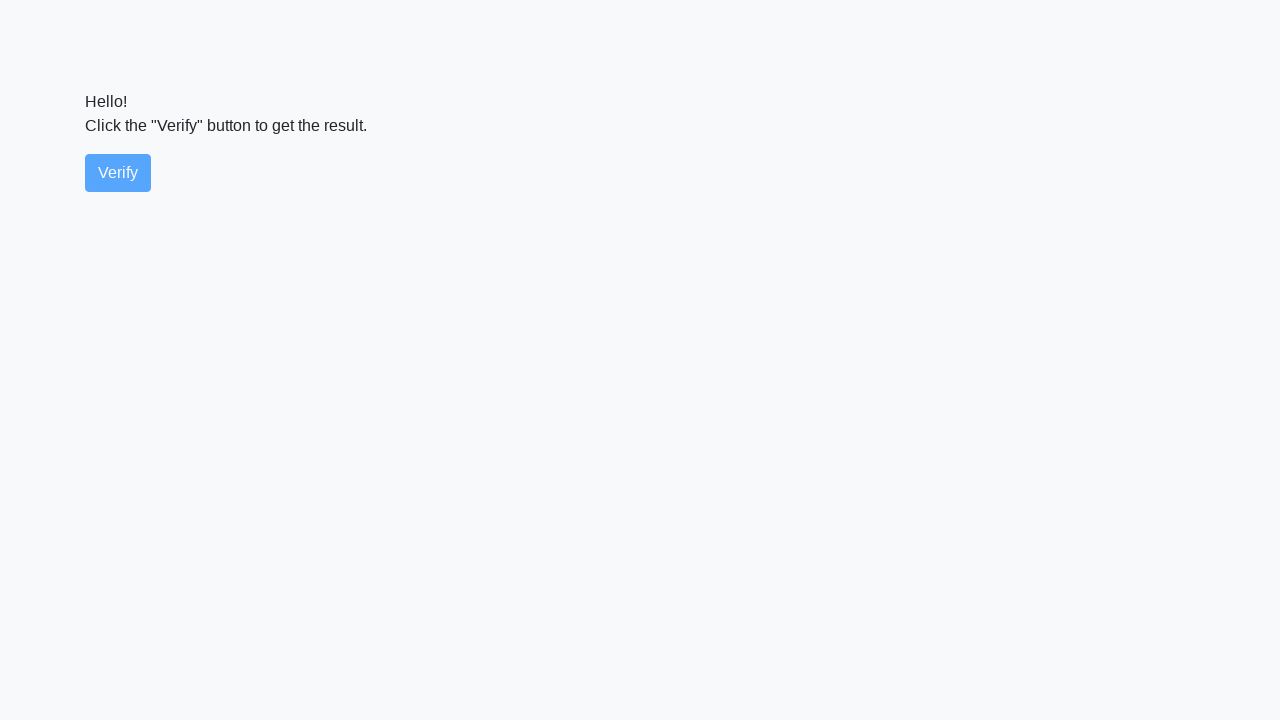

Clicked the verify button at (118, 173) on #verify
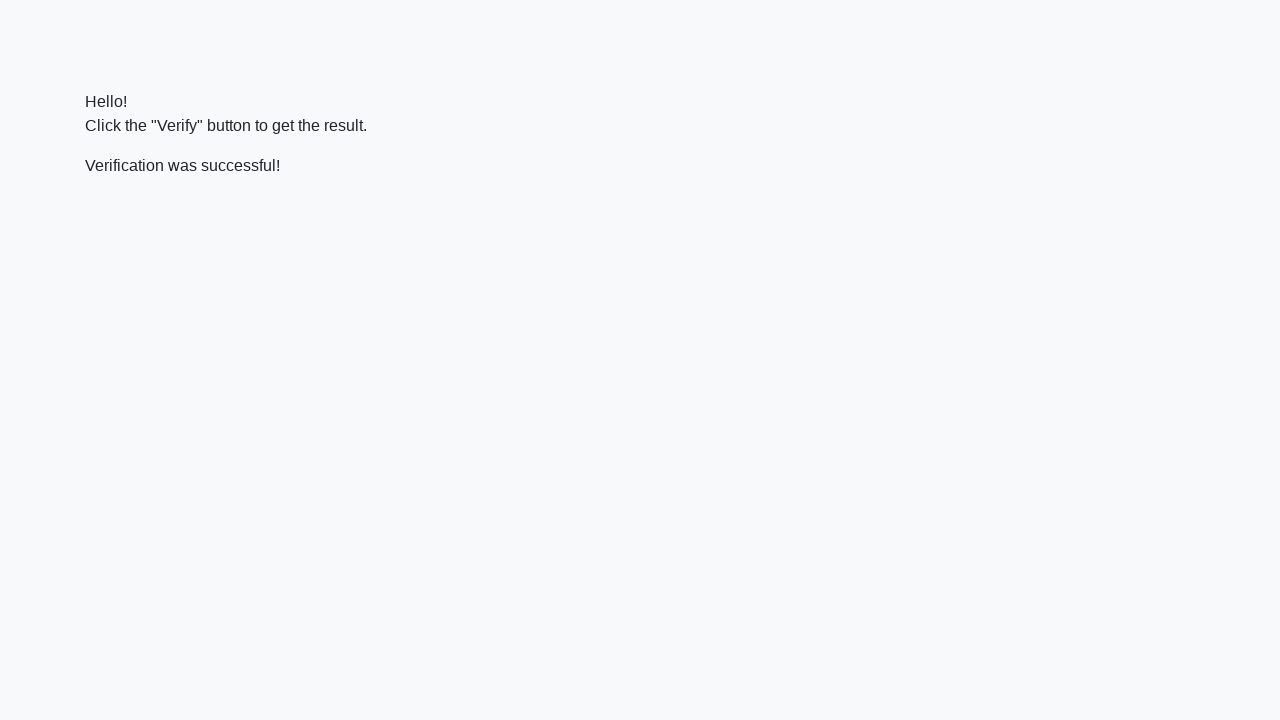

Located the verify message element
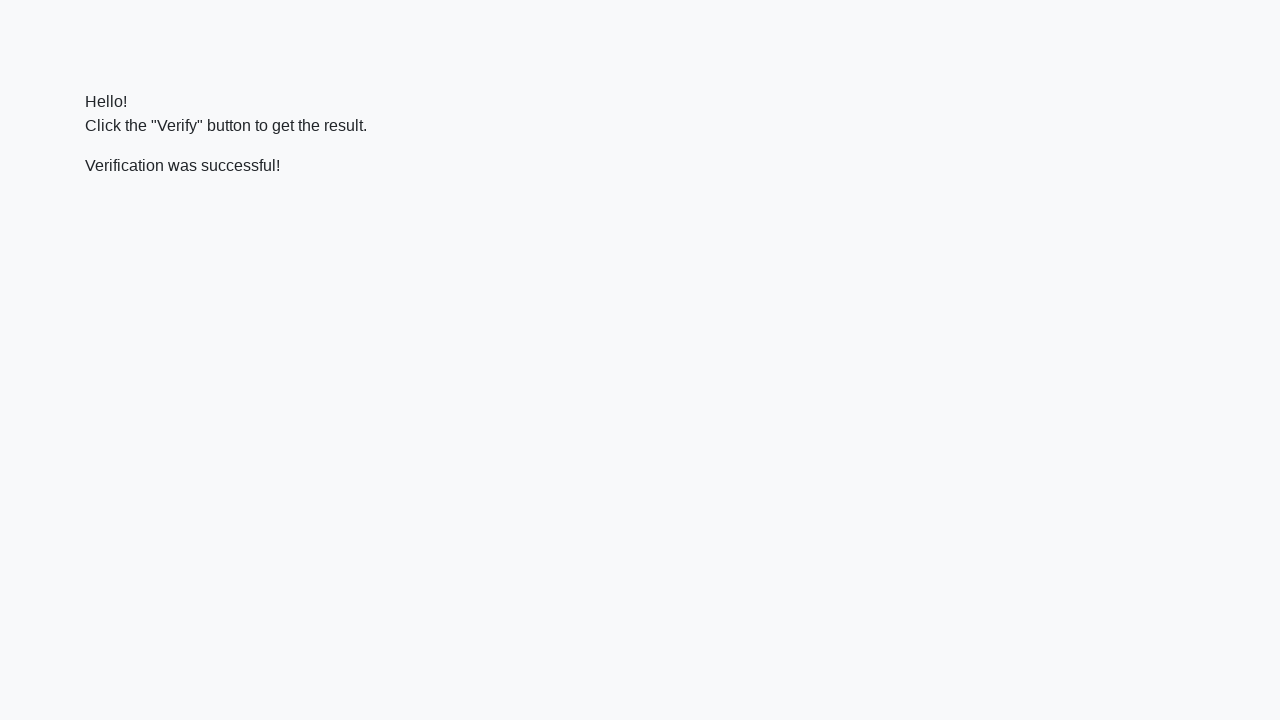

Success message became visible
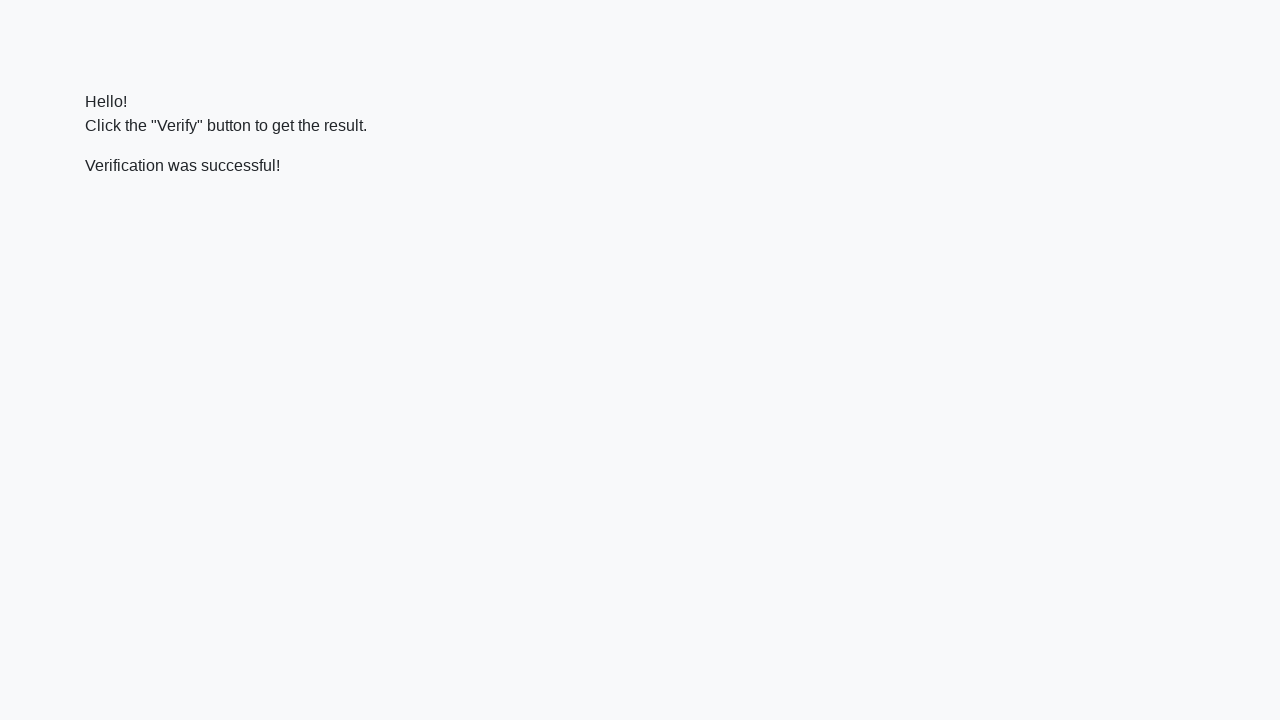

Verified that success message contains 'successful'
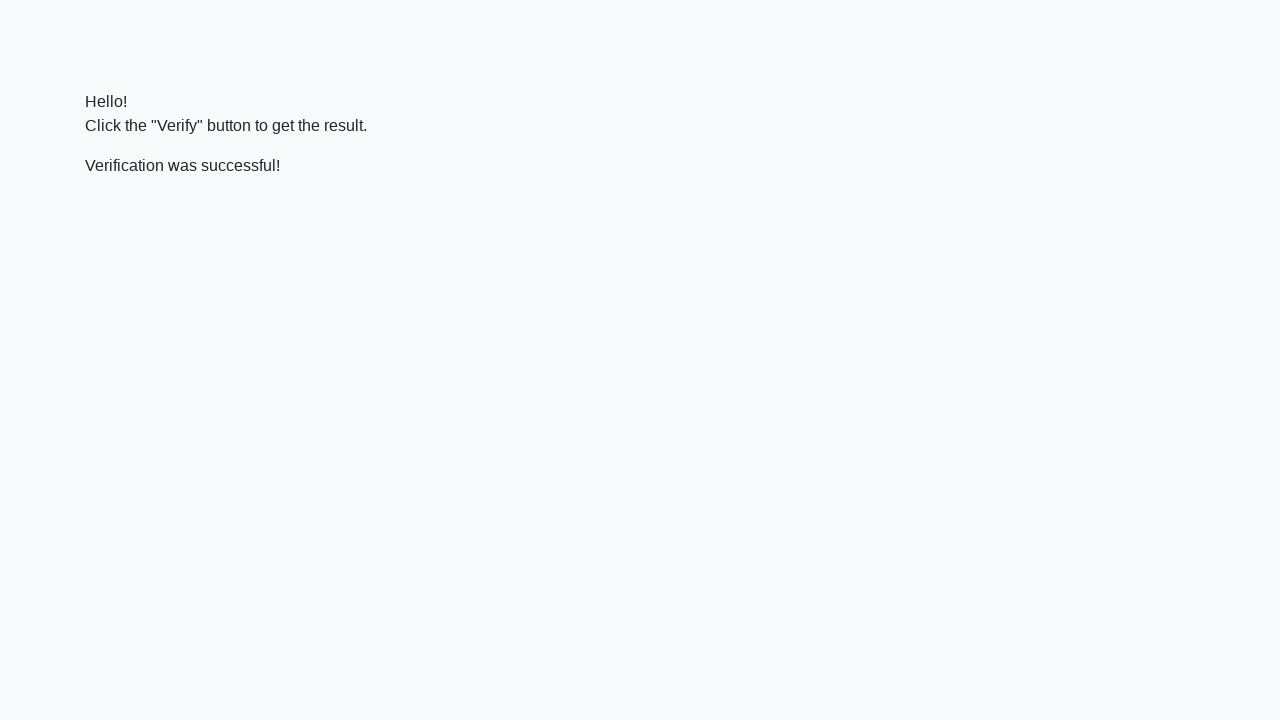

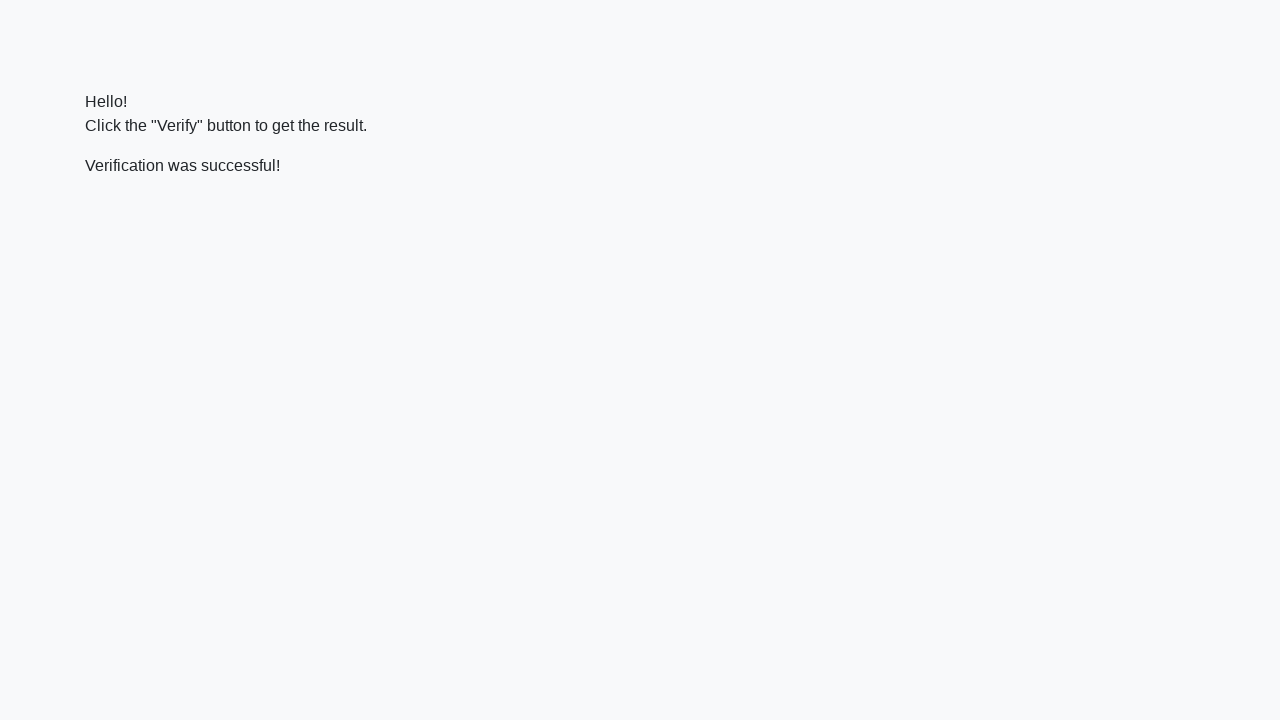